Tests browser navigation controls by navigating to Flipkart, then using back, forward, and refresh browser actions.

Starting URL: https://www.flipkart.com/

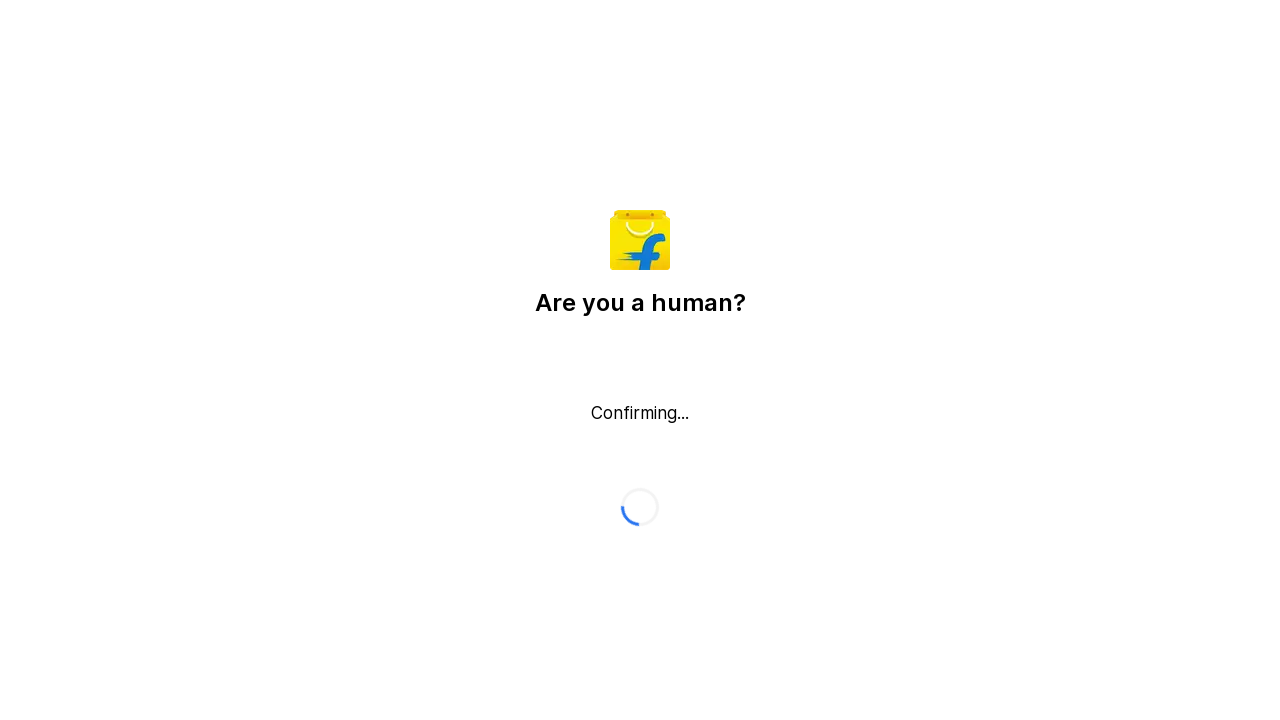

Navigated back using browser back button
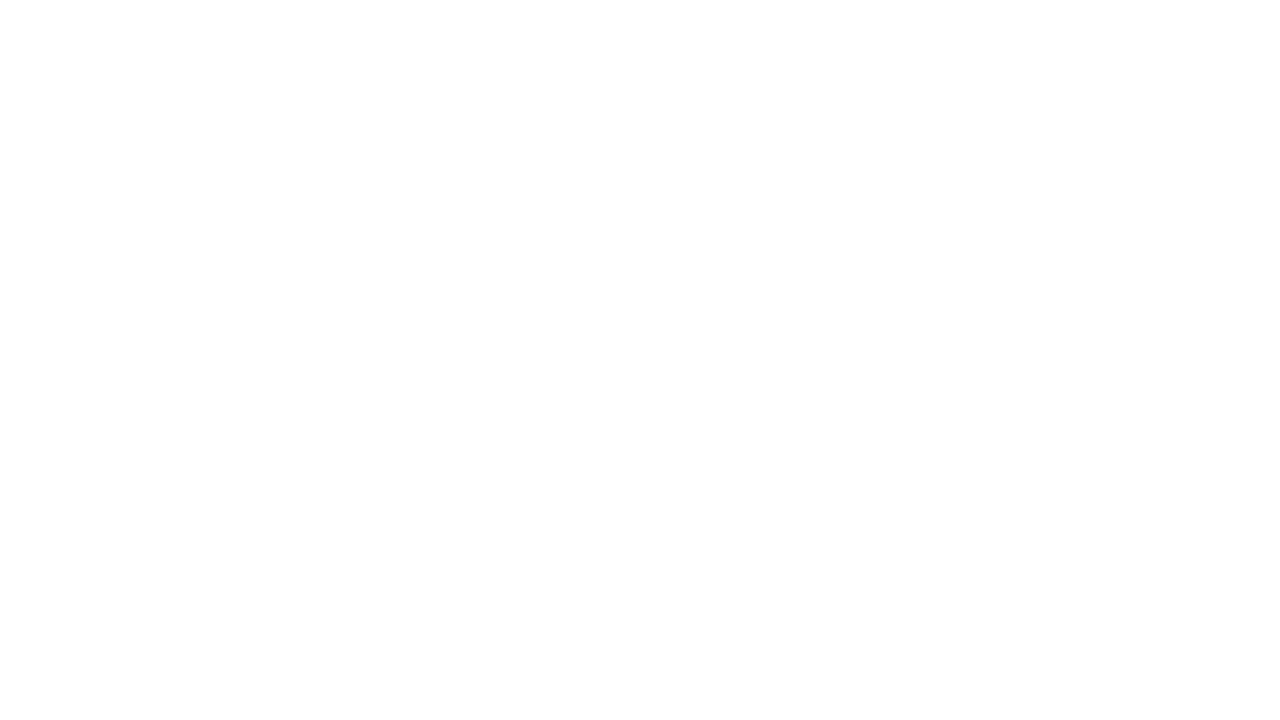

Navigated forward using browser forward button
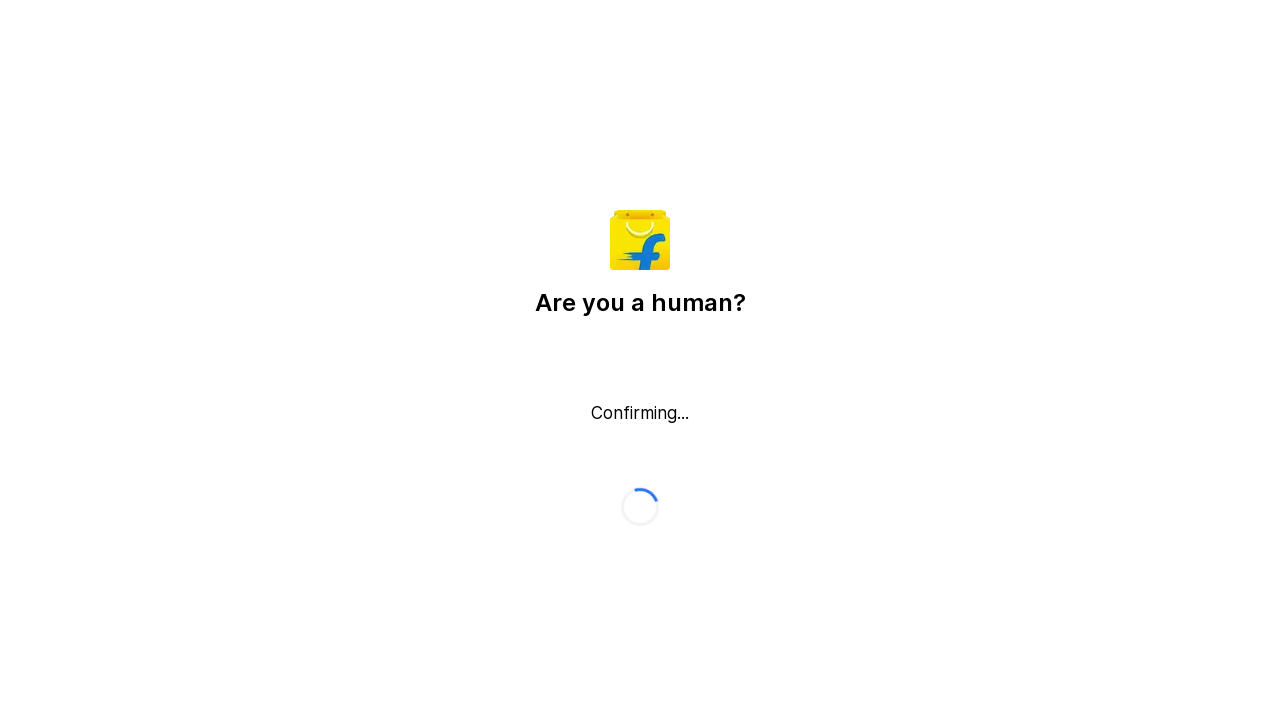

Refreshed the current page
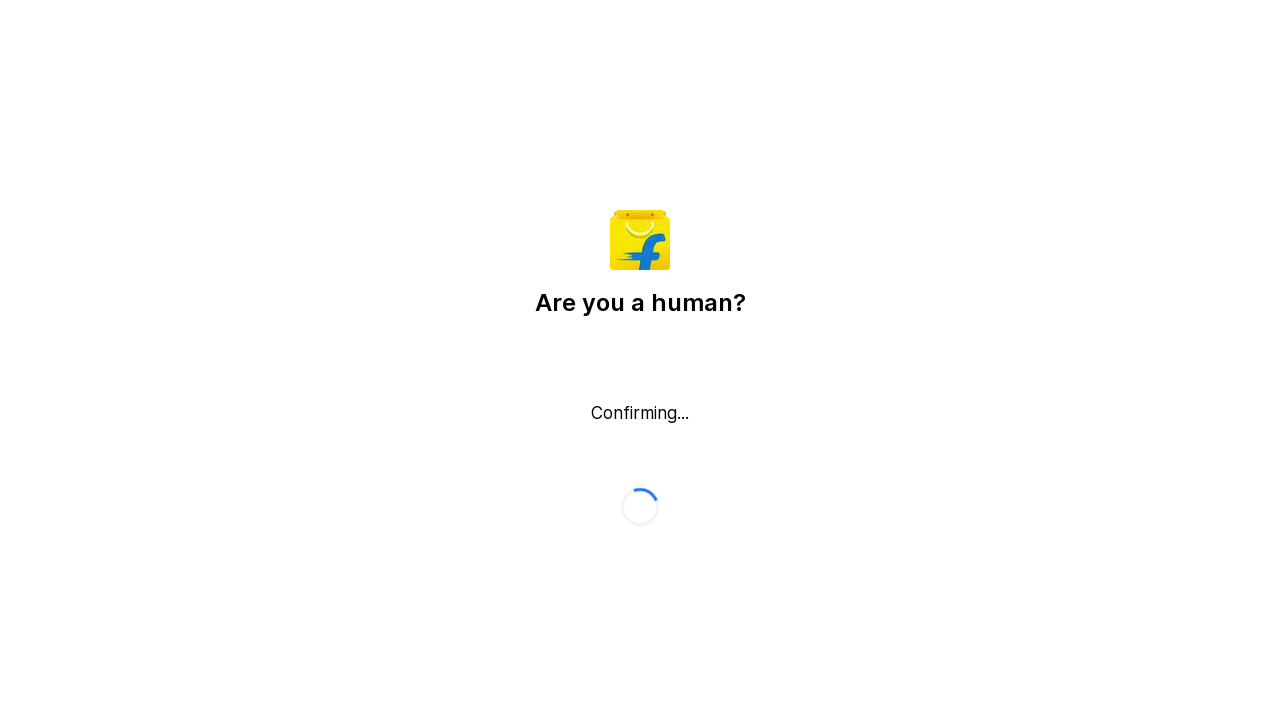

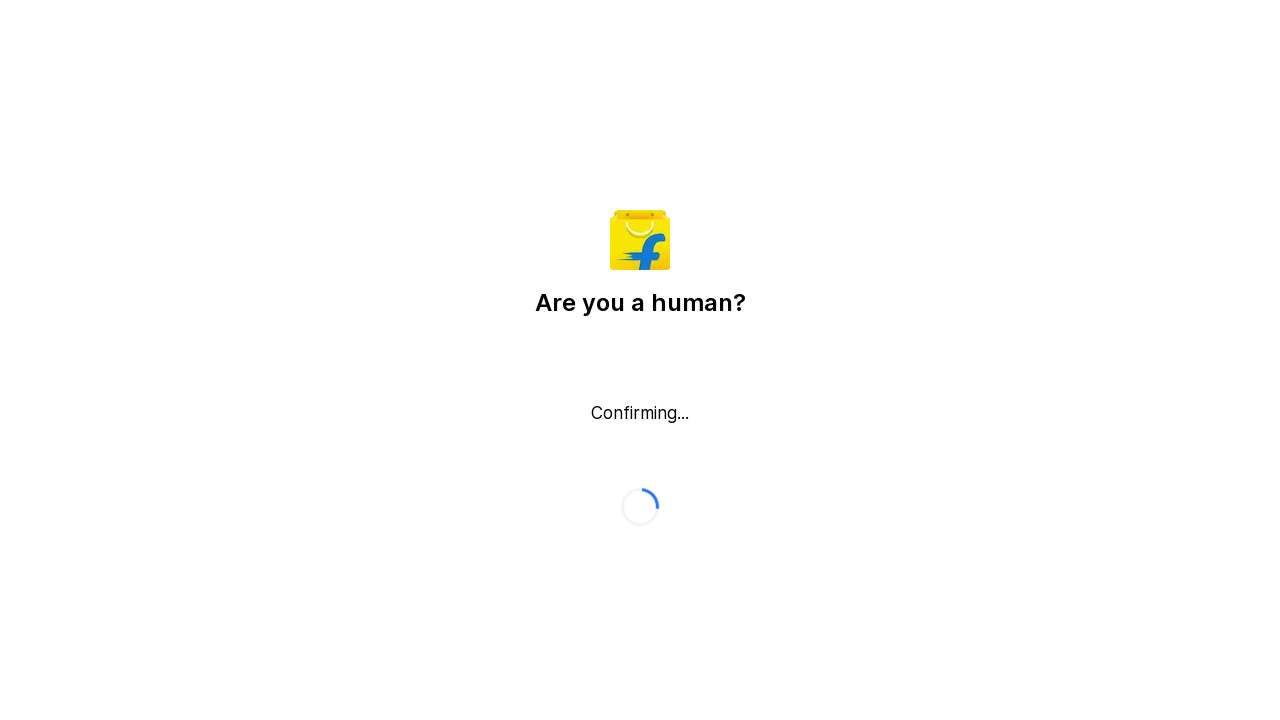